Tests browser navigation features including back, forward, and refresh on a YouTube channel page

Starting URL: http://www.youtube.com/c/NelloreSaikrishnaTeluguTech

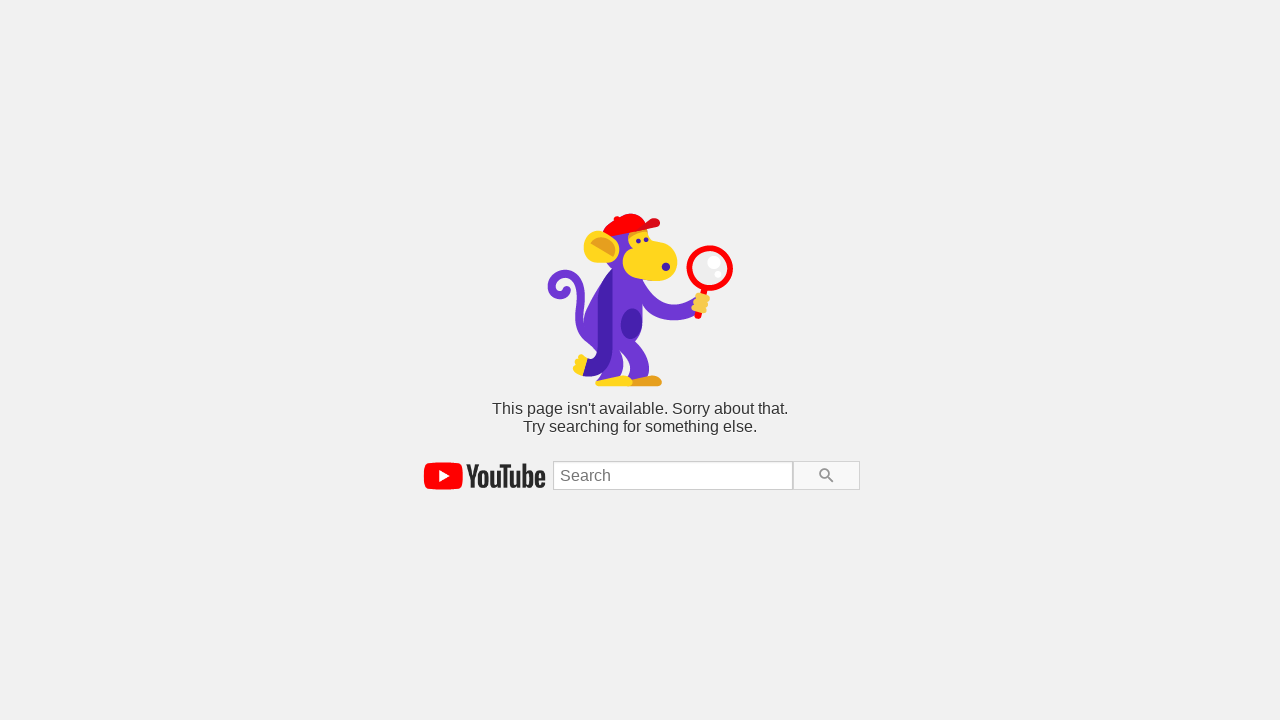

Navigated back from YouTube channel page
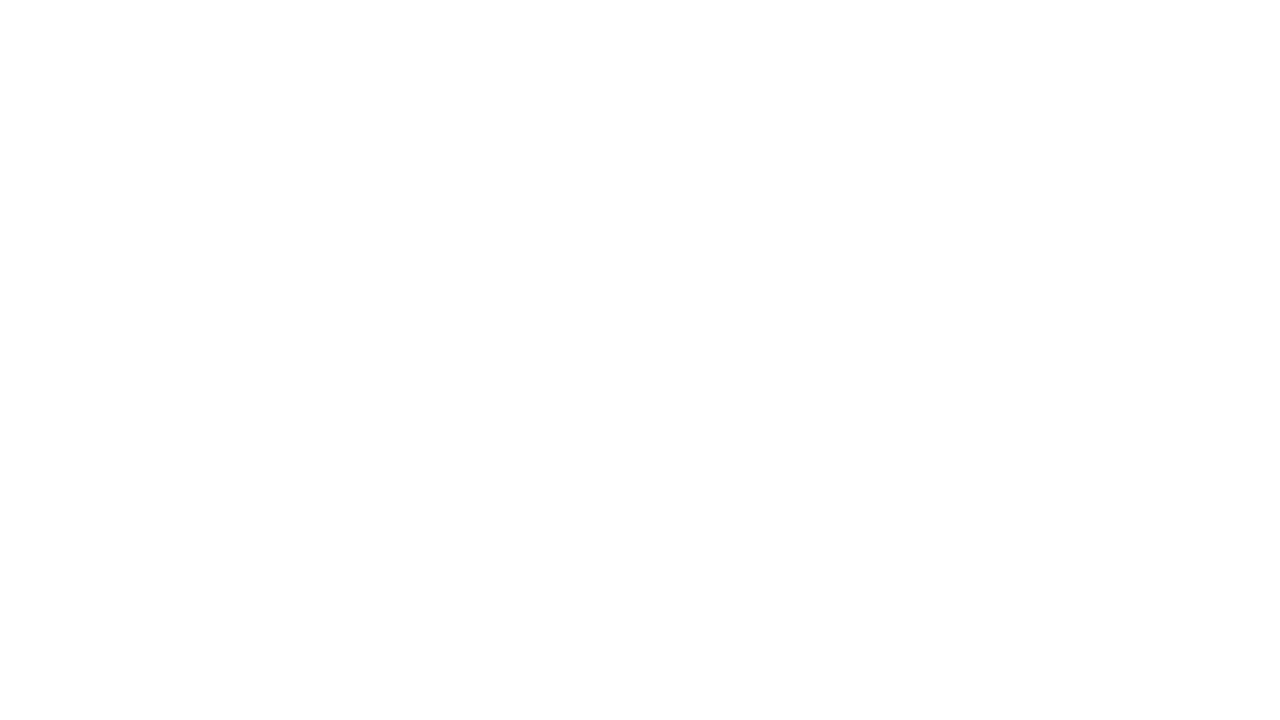

Navigated forward to return to YouTube channel page
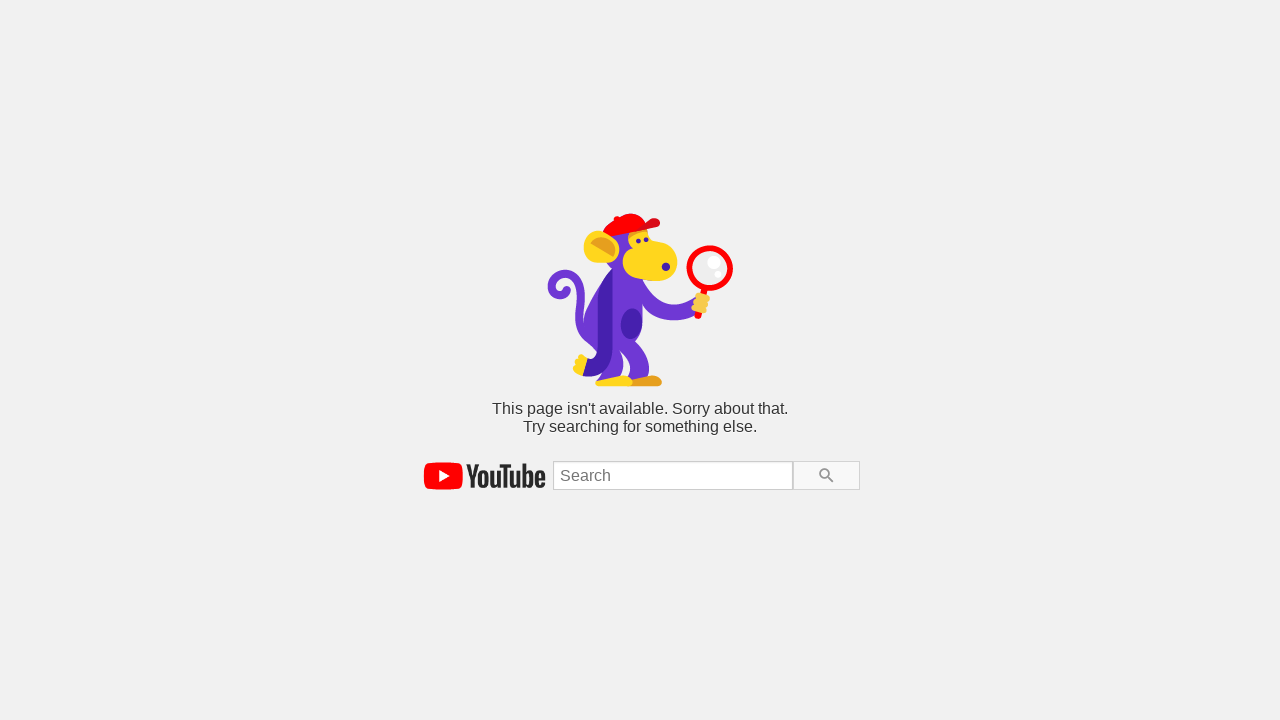

Refreshed the YouTube channel page
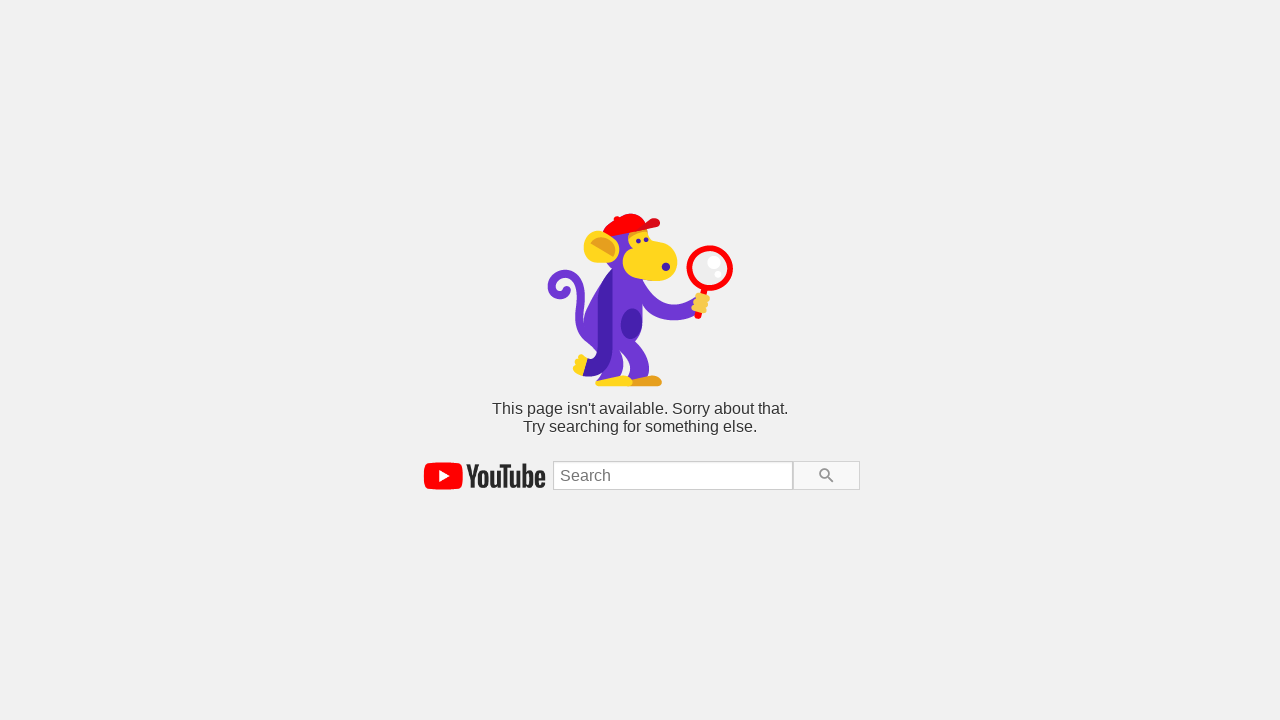

Retrieved current URL: https://www.youtube.com/c/NelloreSaikrishnaTeluguTech
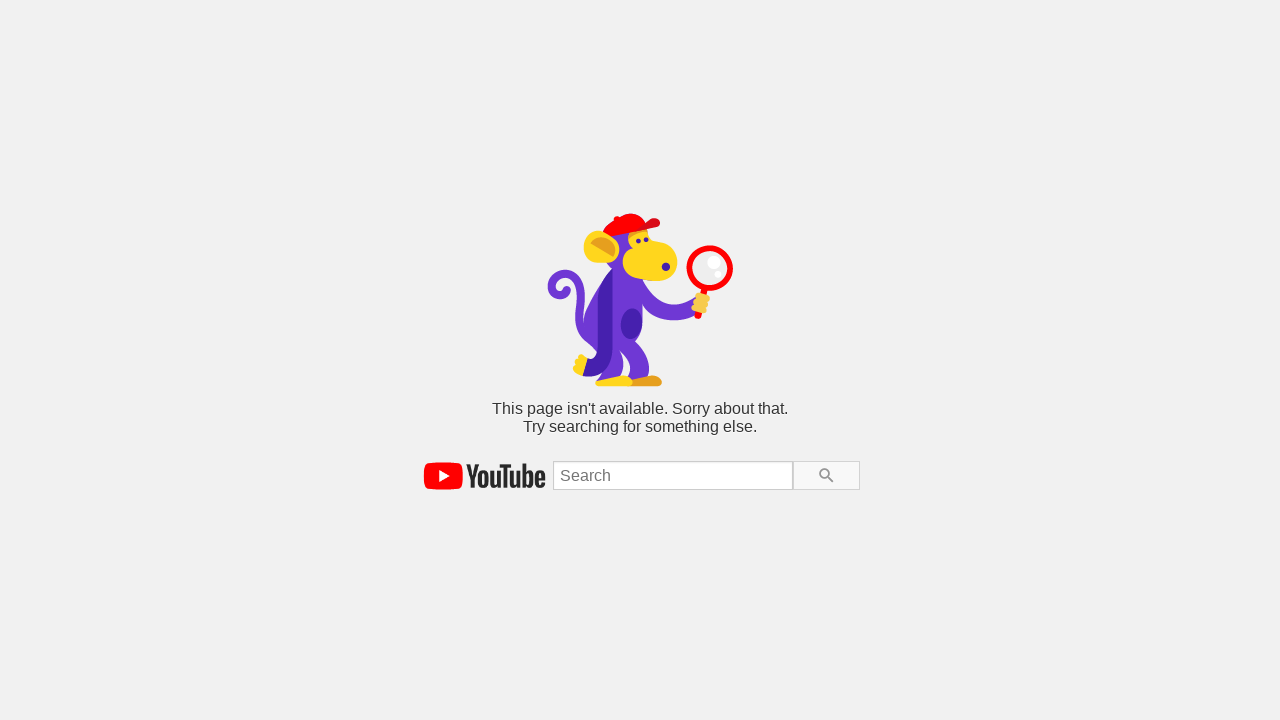

Retrieved page title: 404 Not Found
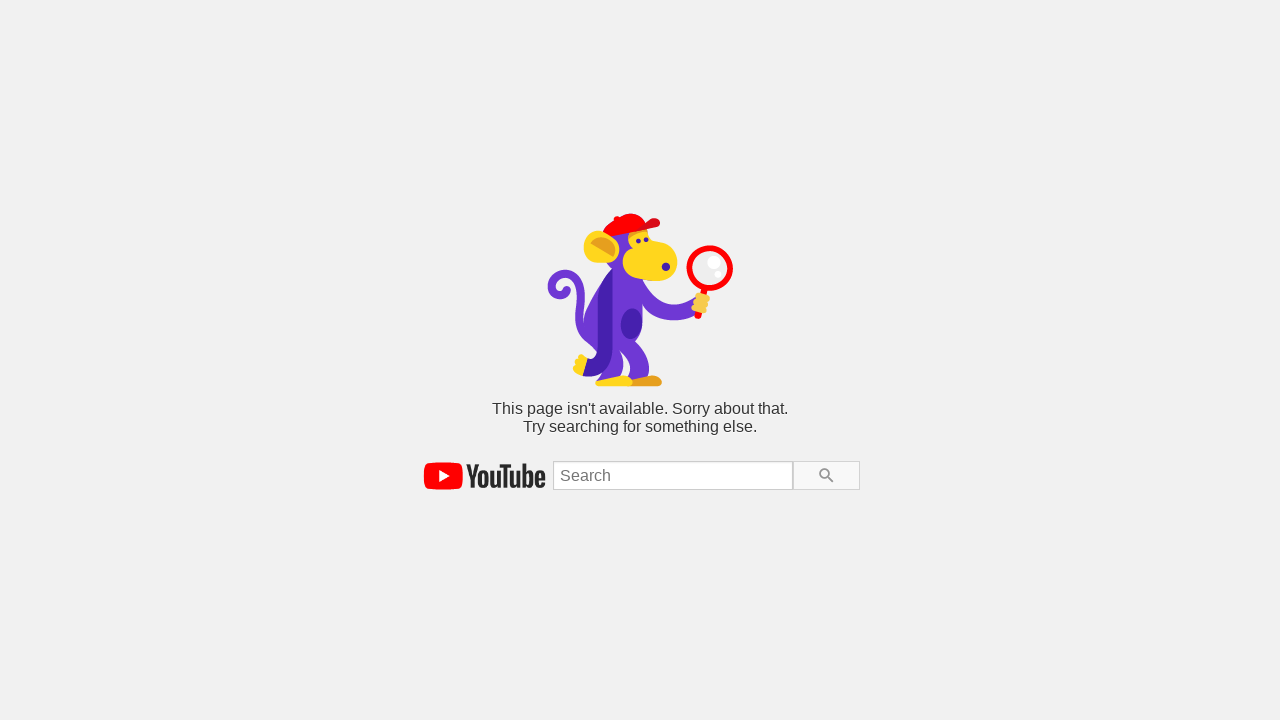

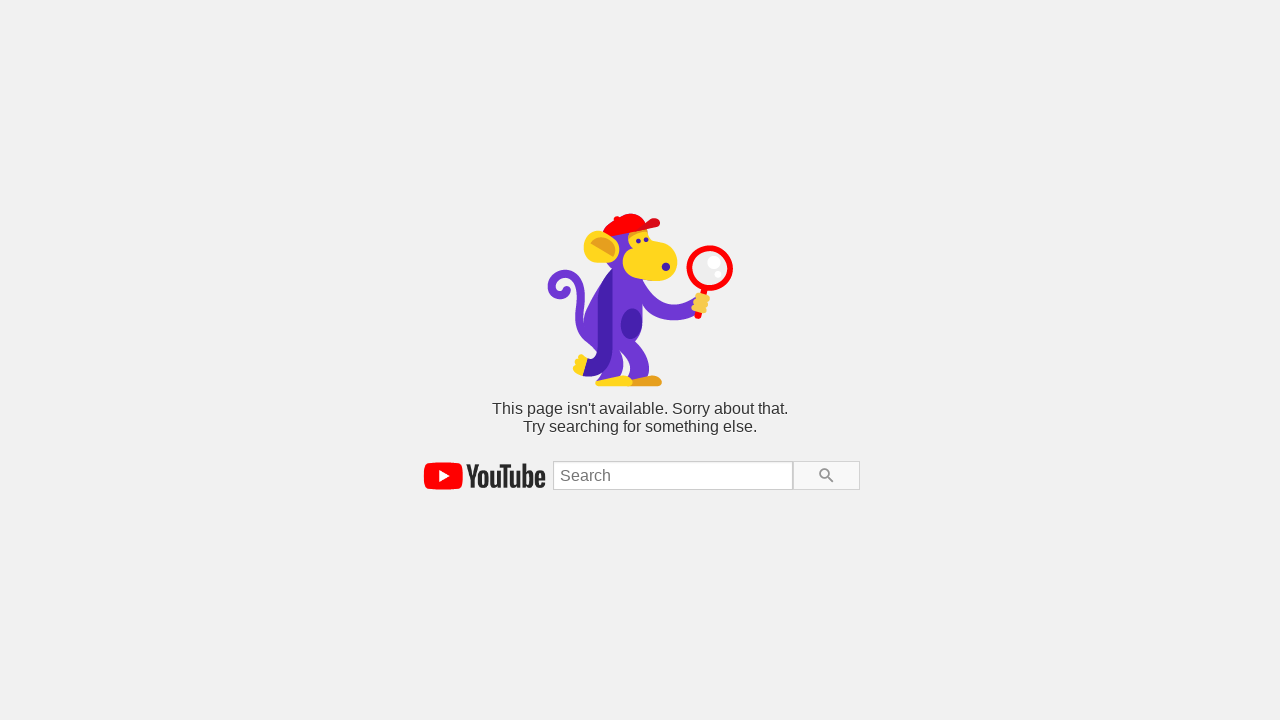